Tests the Practice Form on DemoQA by filling out various form fields including name, email, mobile number, subjects, gender selection, and state/city dropdowns.

Starting URL: https://demoqa.com/

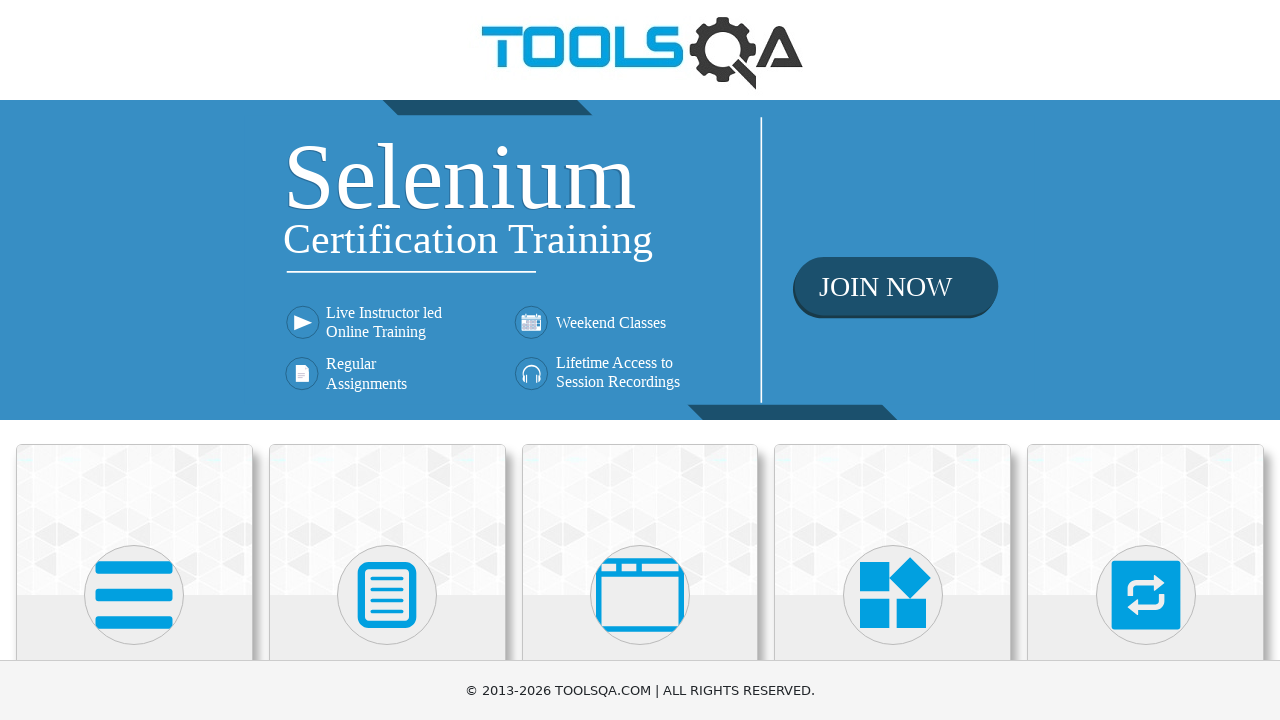

Scrolled down 400px to see the Forms section
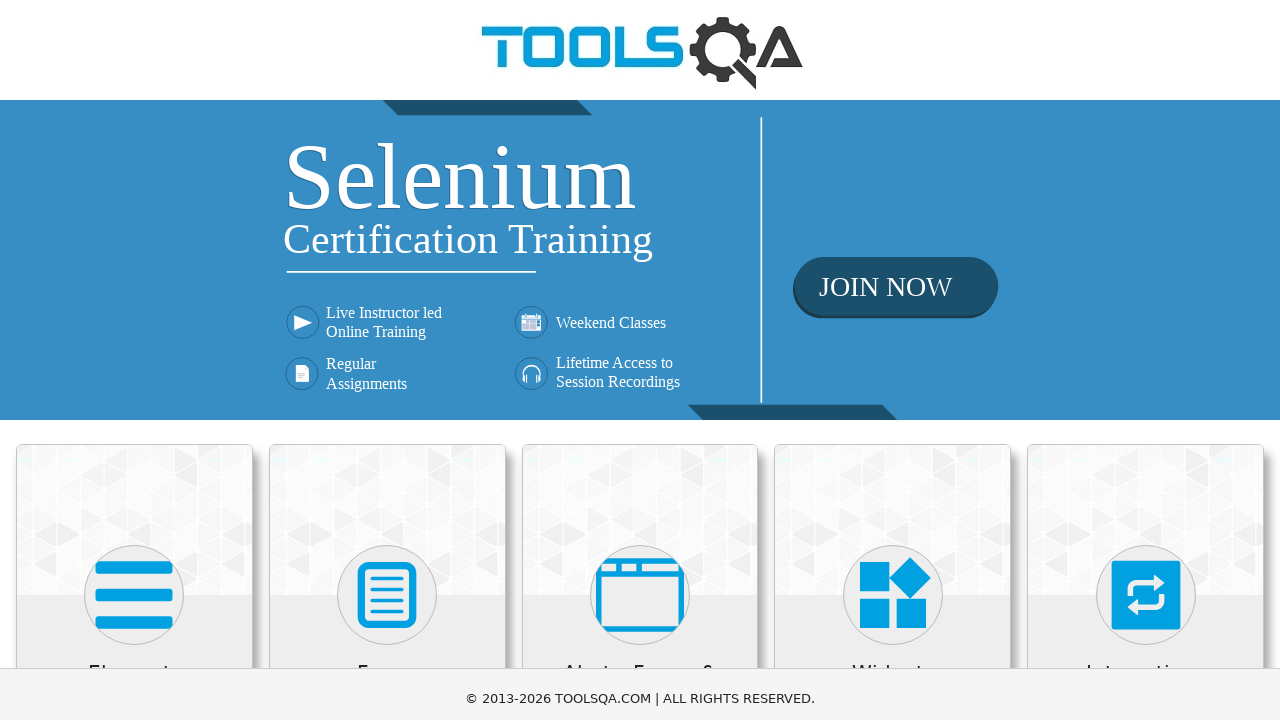

Clicked on Forms card at (387, 273) on xpath=//h5[text()='Forms']
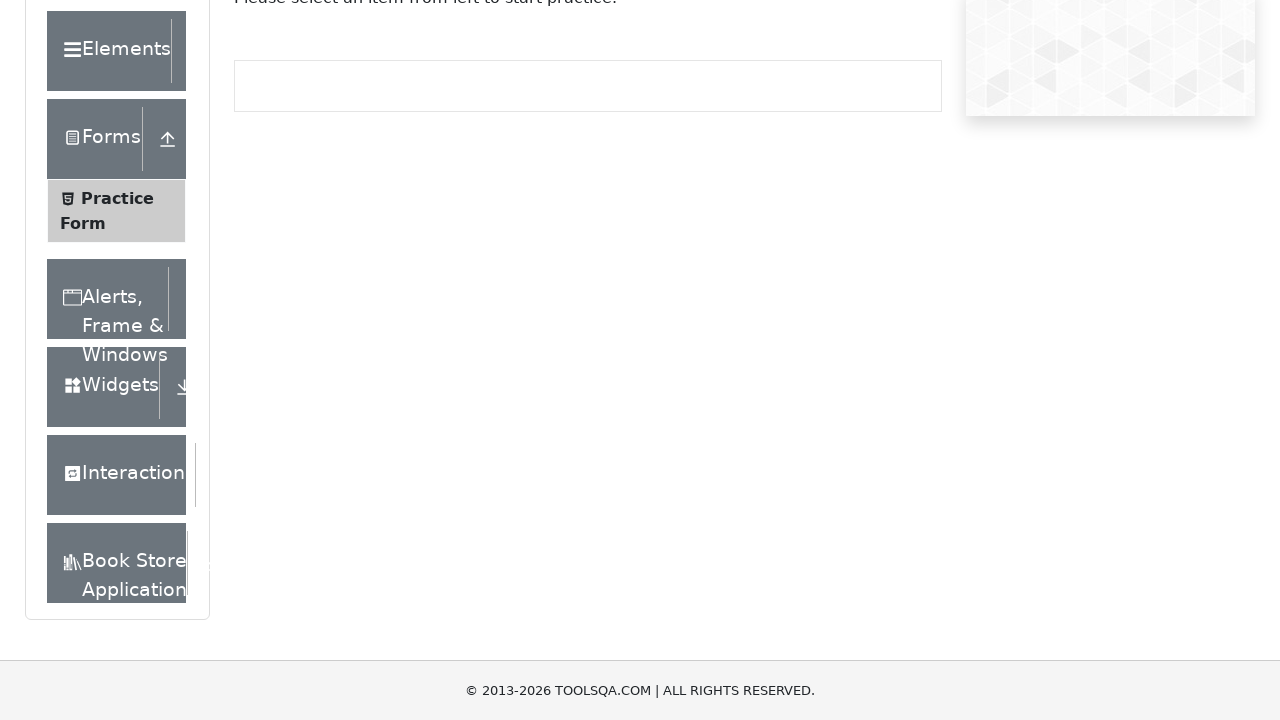

Clicked on Practice Form menu item at (117, 198) on xpath=//span[text()='Practice Form']
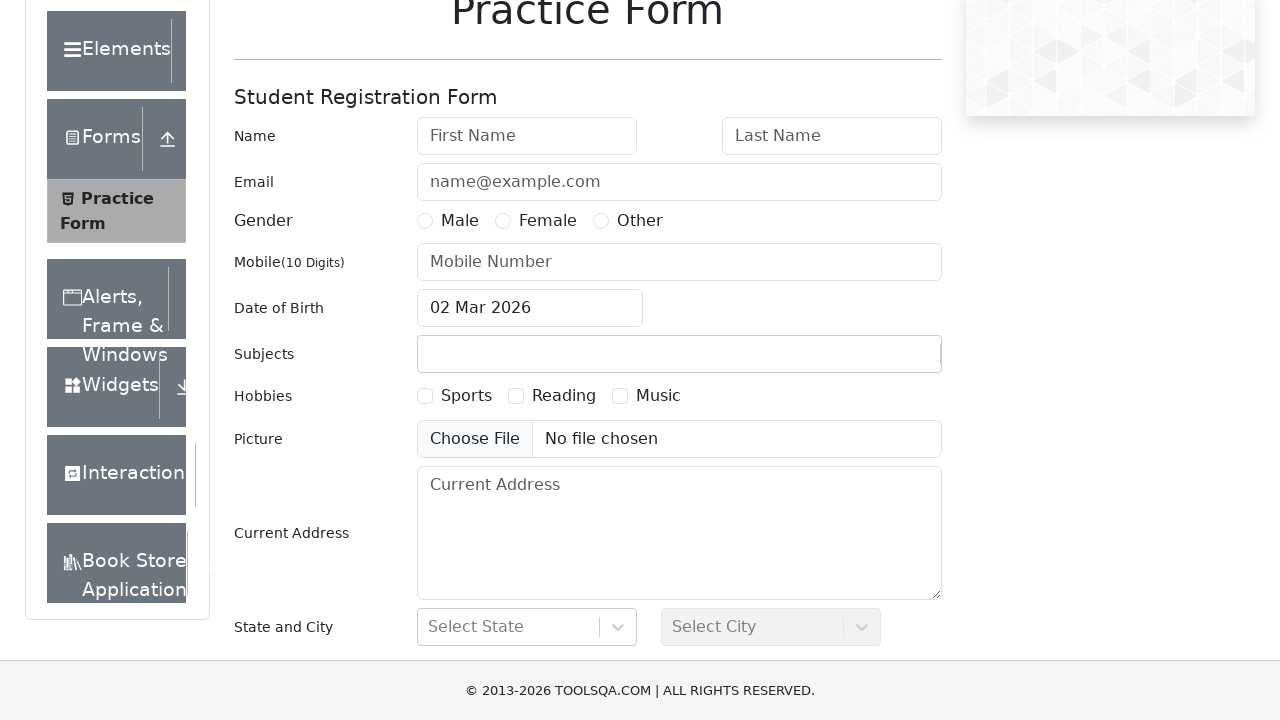

Filled first name field with 'Mihaela' on #firstName
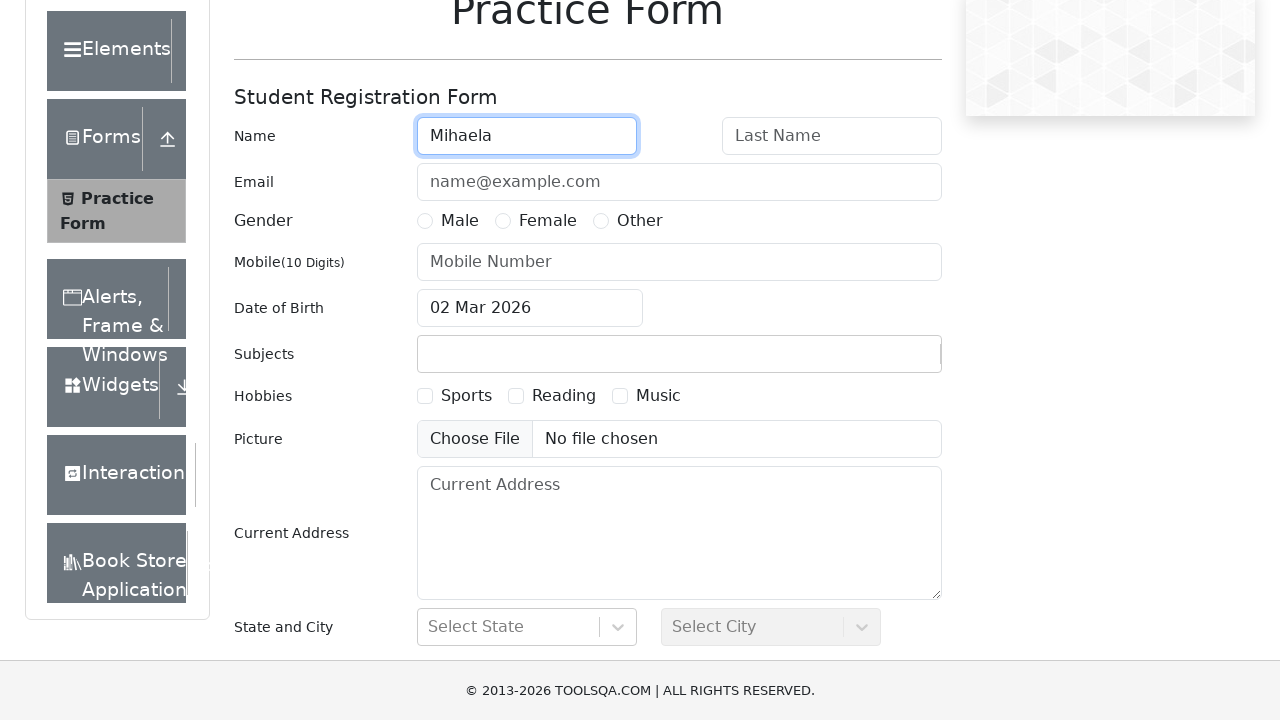

Filled last name field with 'Test' on #lastName
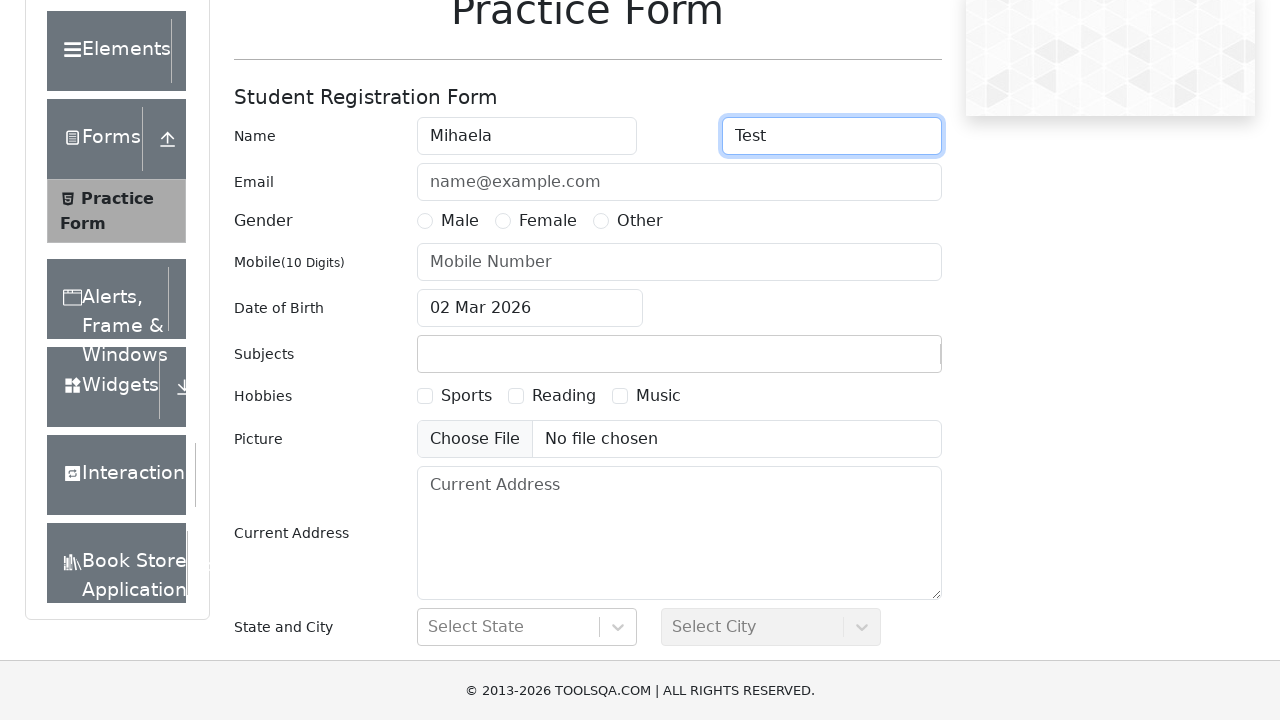

Filled email field with 'mihaela@popescu.com' on #userEmail
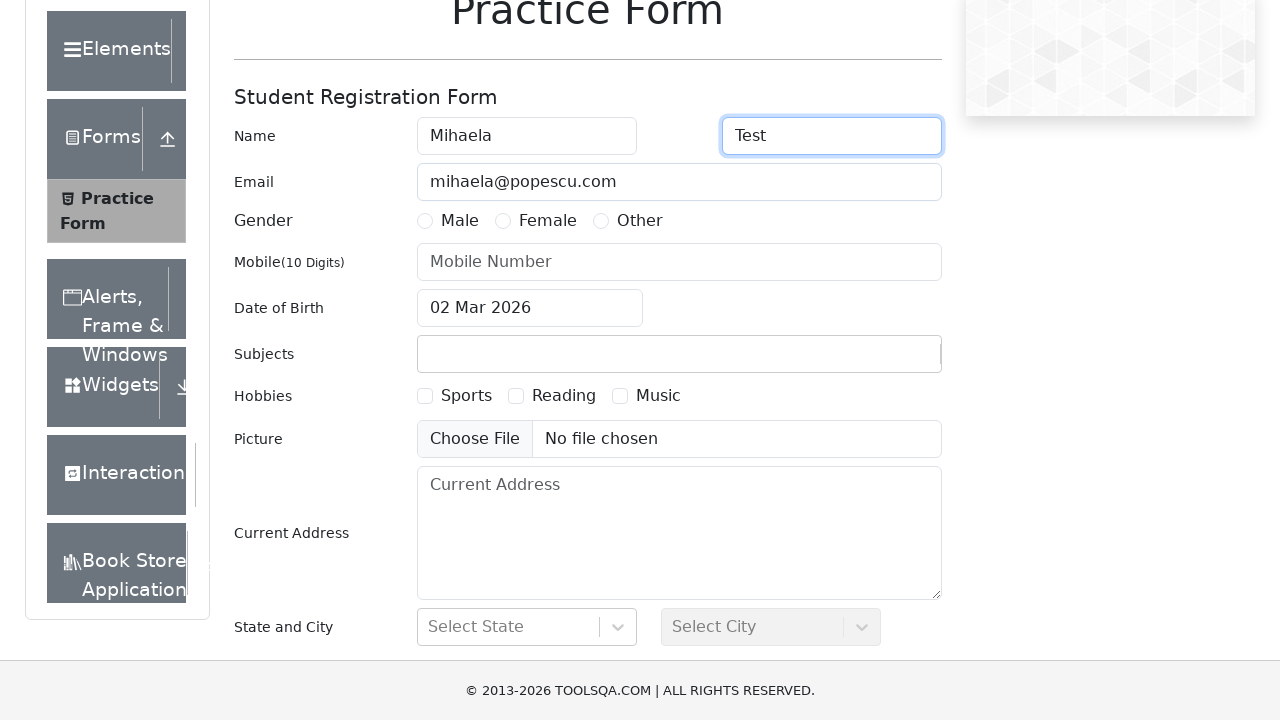

Filled subjects field with 'Social Studies' on #subjectsInput
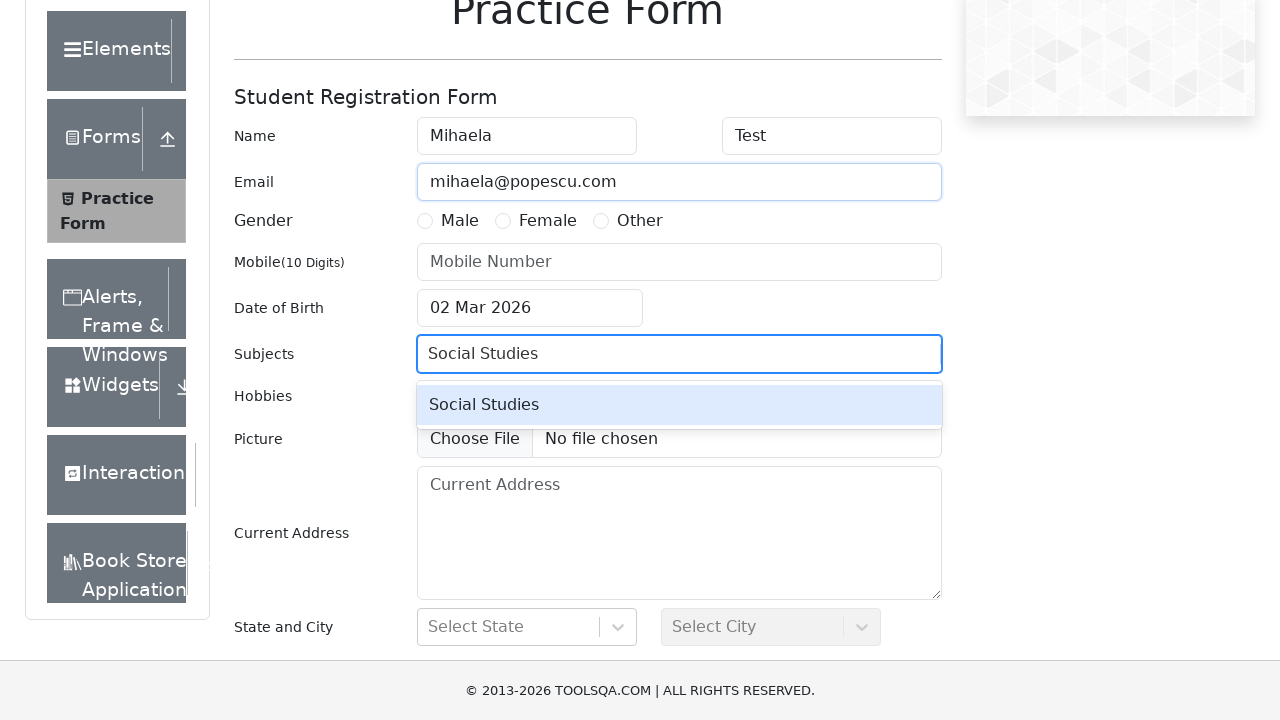

Pressed Enter to select 'Social Studies' from autocomplete on #subjectsInput
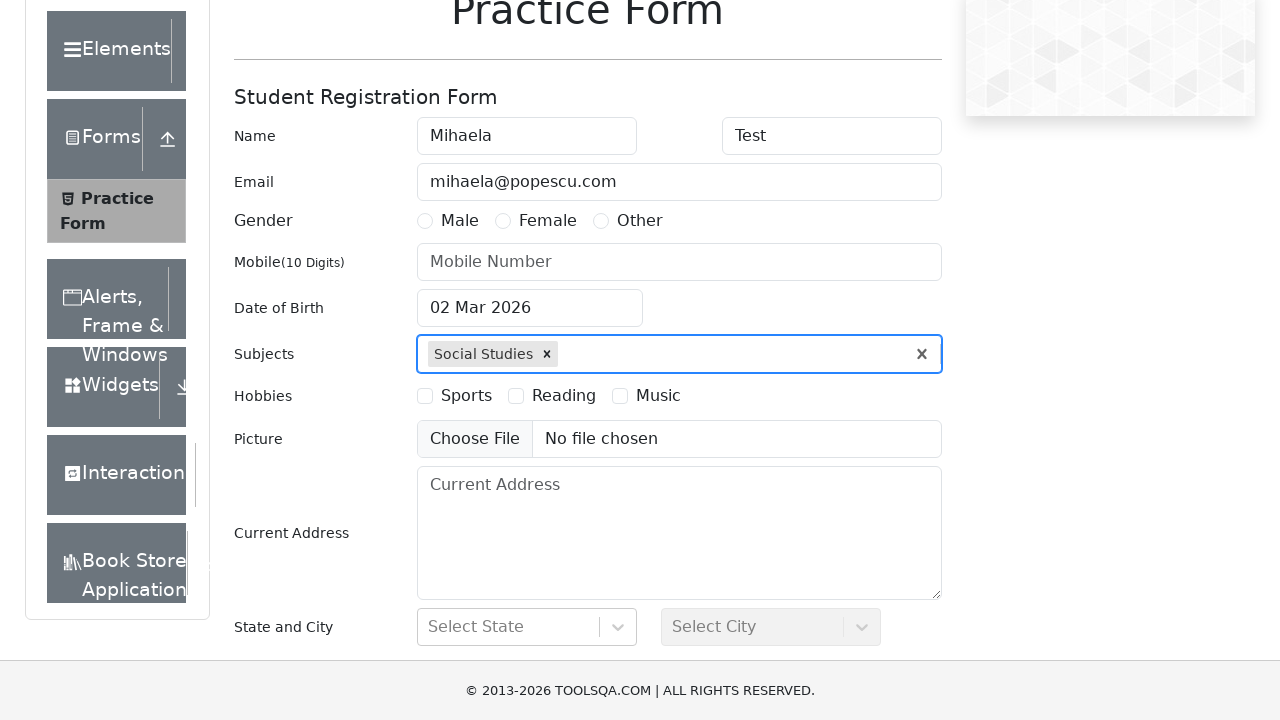

Filled mobile number field with '0723456789' on input[placeholder='Mobile Number']
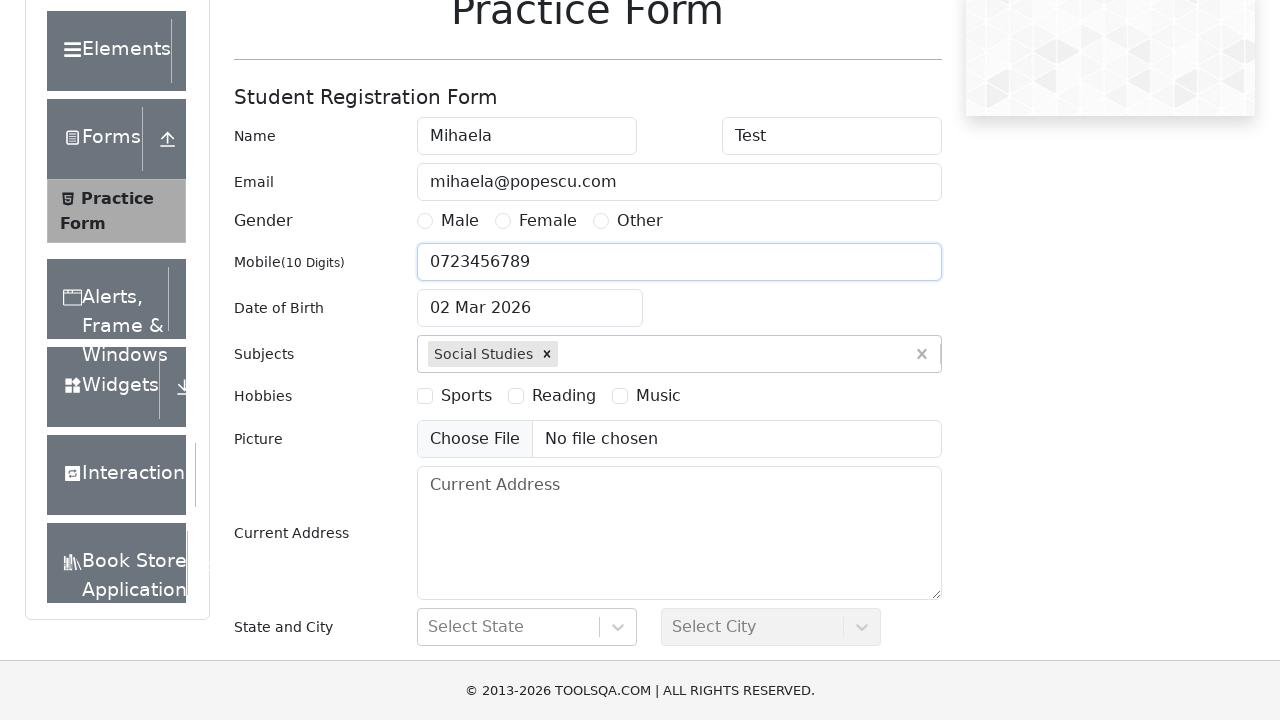

Selected 'Other' gender option at (640, 221) on xpath=//label[@for='gender-radio-3']
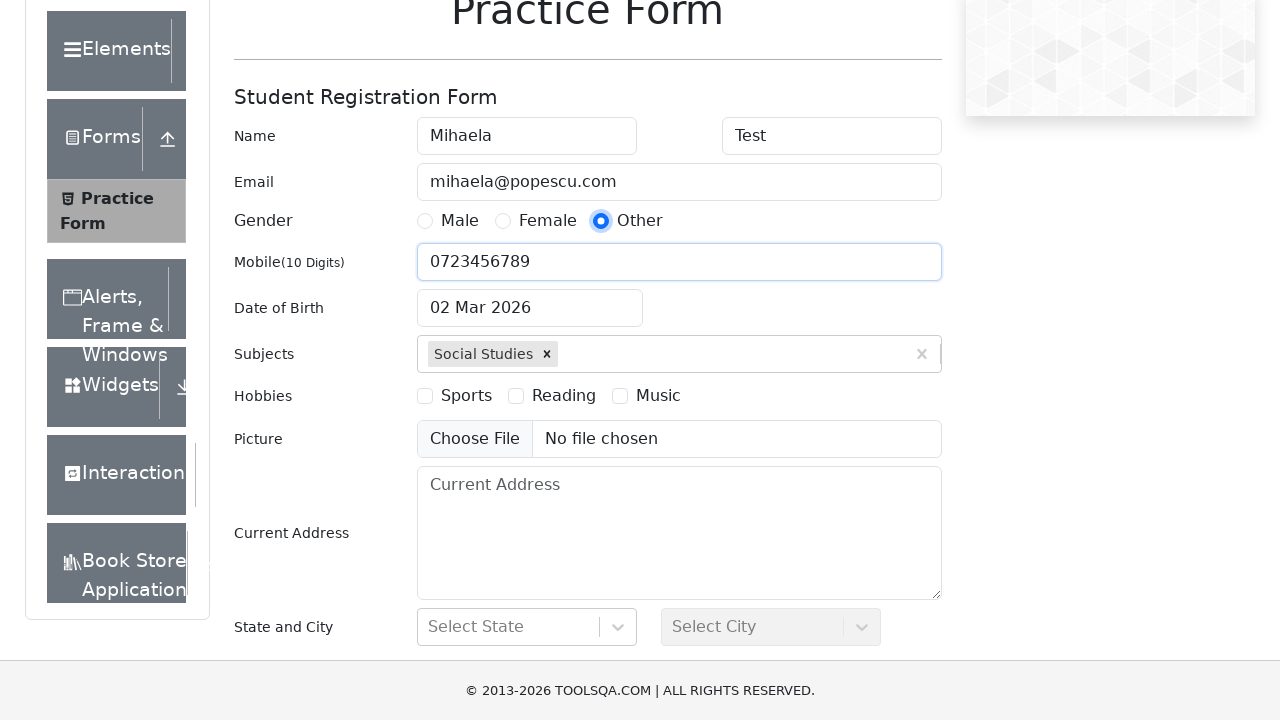

Clicked on state dropdown at (430, 627) on #react-select-3-input
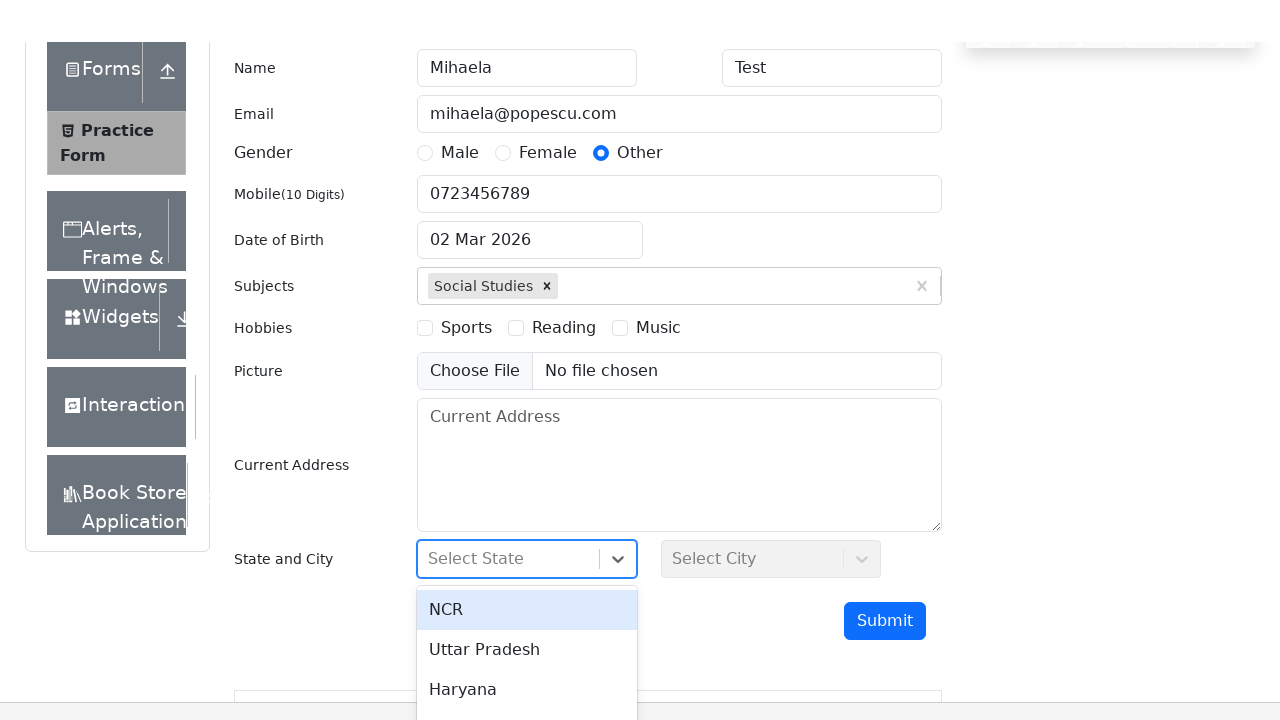

Typed 'NCR' in state dropdown on #react-select-3-input
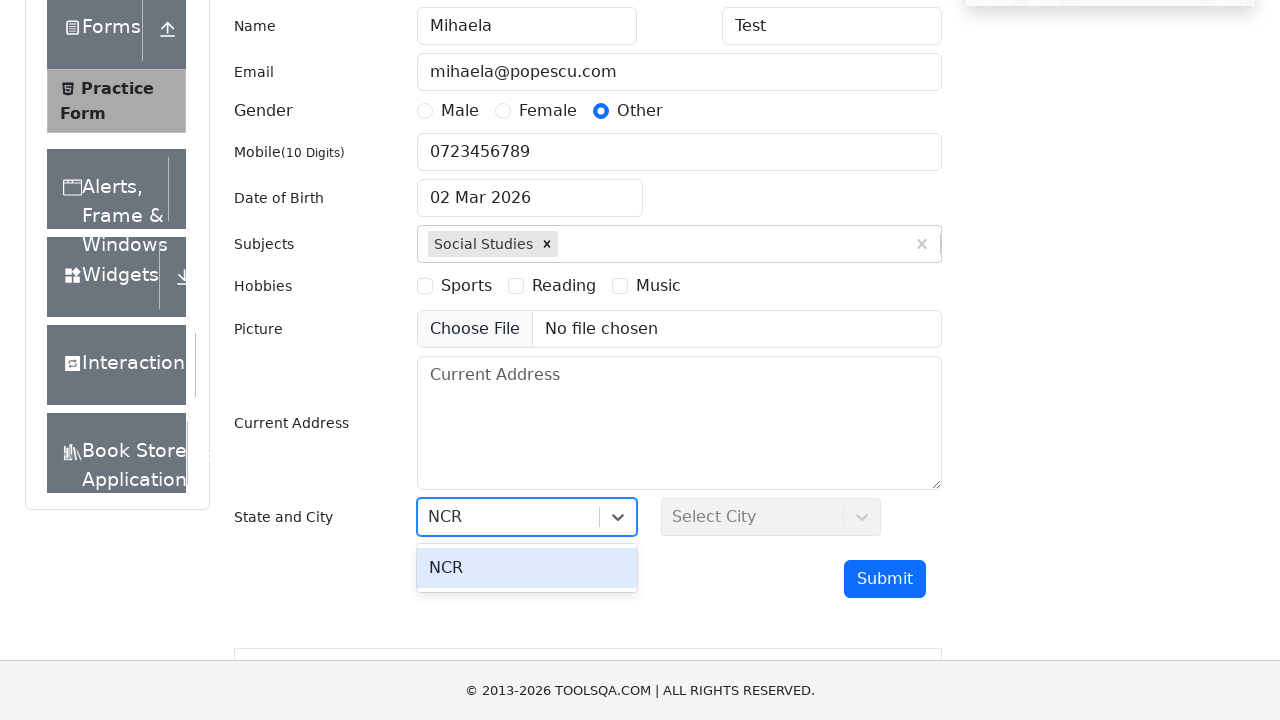

Pressed Enter to select 'NCR' as state on #react-select-3-input
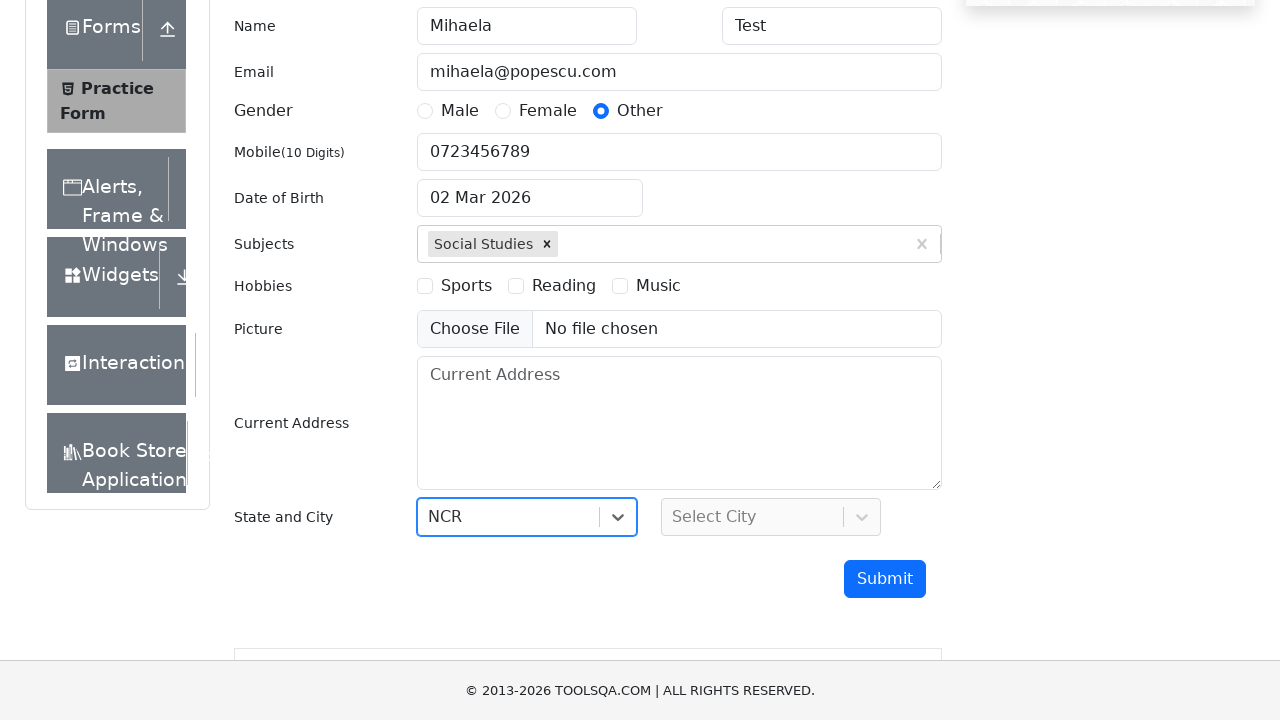

Clicked on city dropdown at (674, 517) on #react-select-4-input
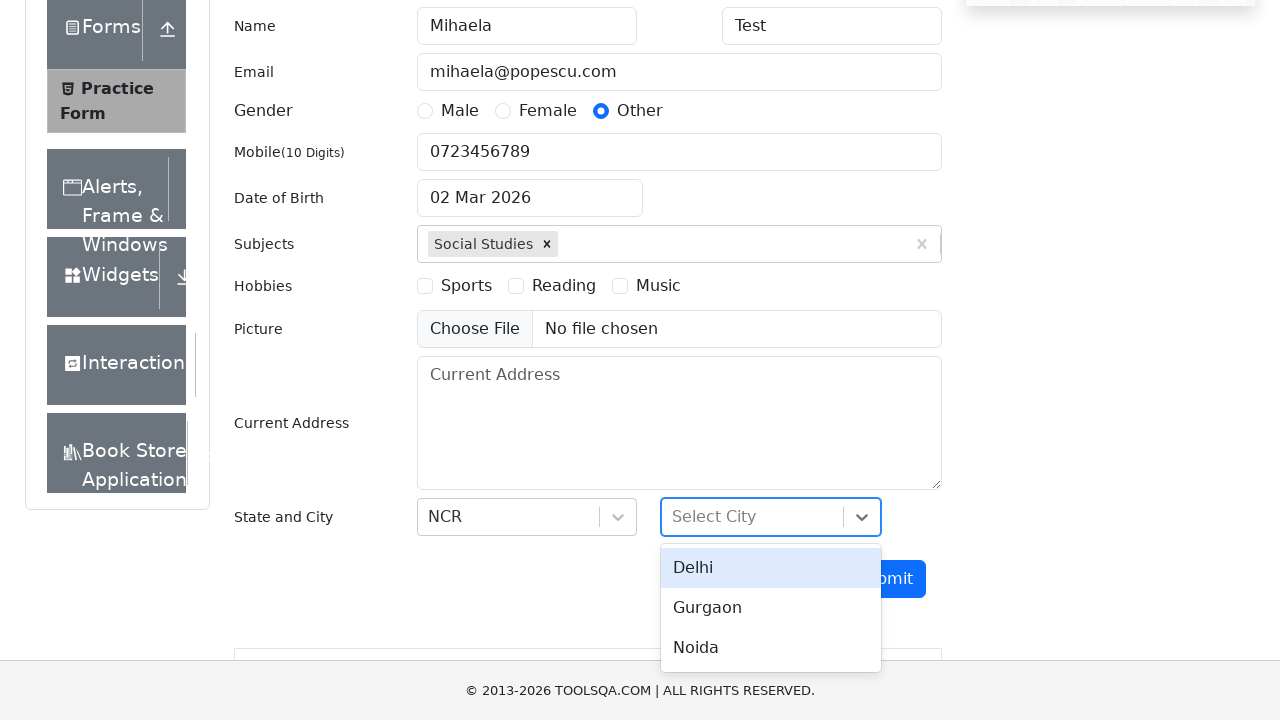

Typed 'Delhi' in city dropdown on #react-select-4-input
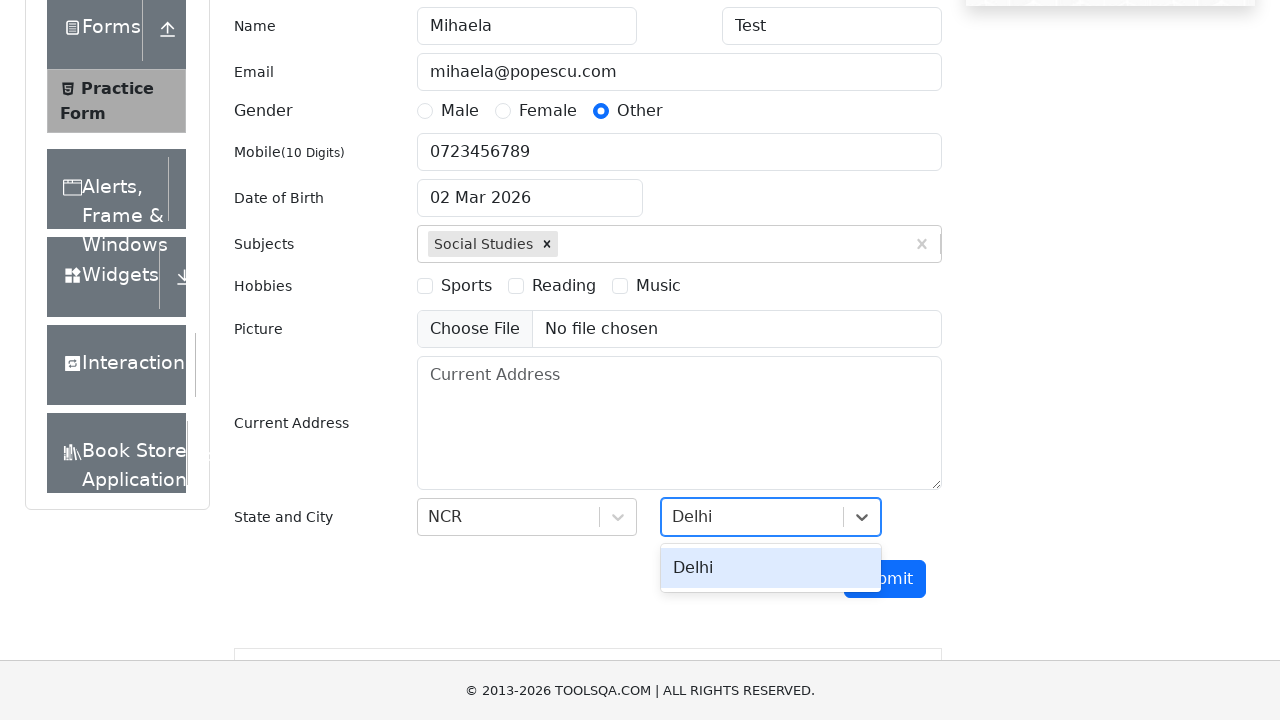

Pressed Enter to select 'Delhi' as city on #react-select-4-input
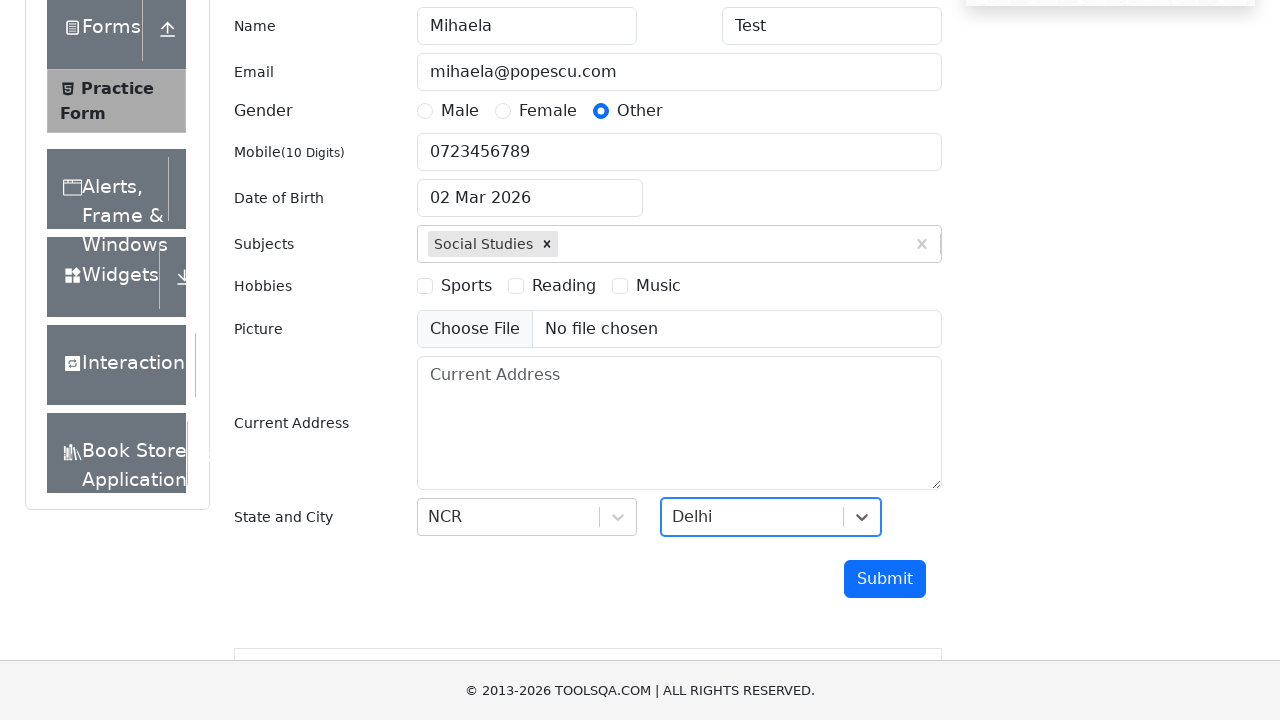

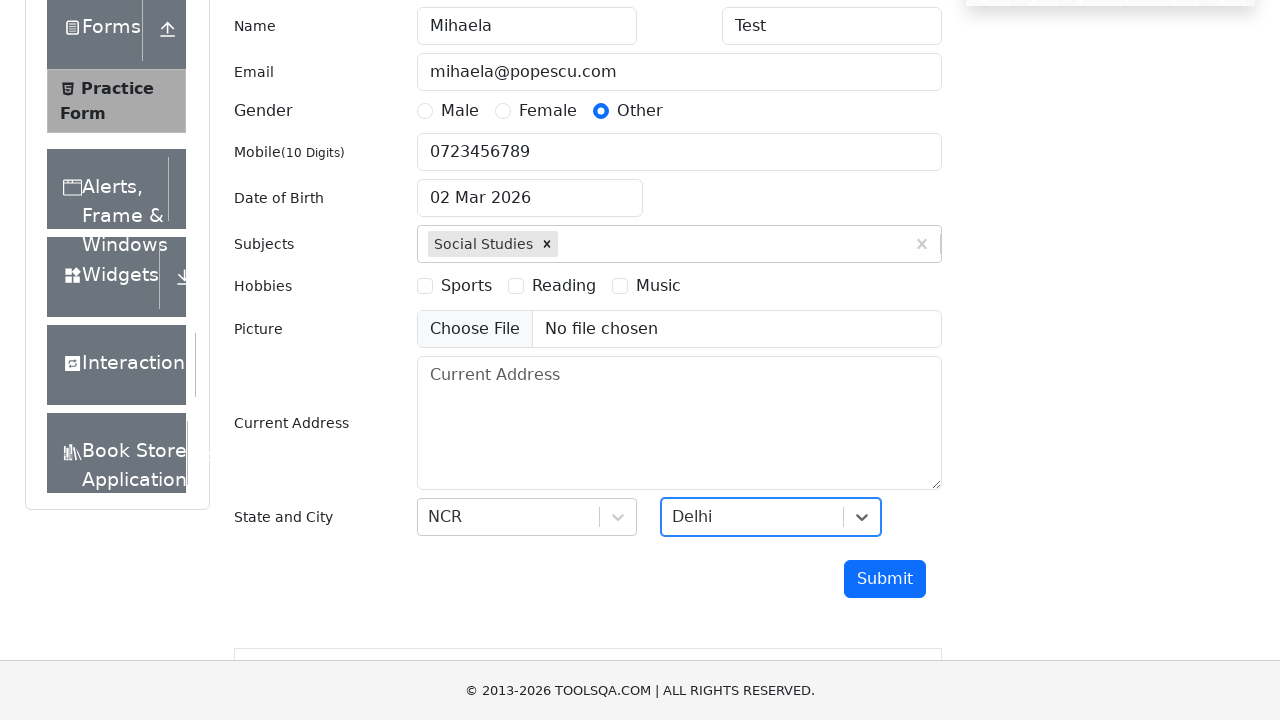